Tests JavaScript prompt dialog by triggering it, entering text, and accepting

Starting URL: http://the-internet.herokuapp.com/javascript_alerts

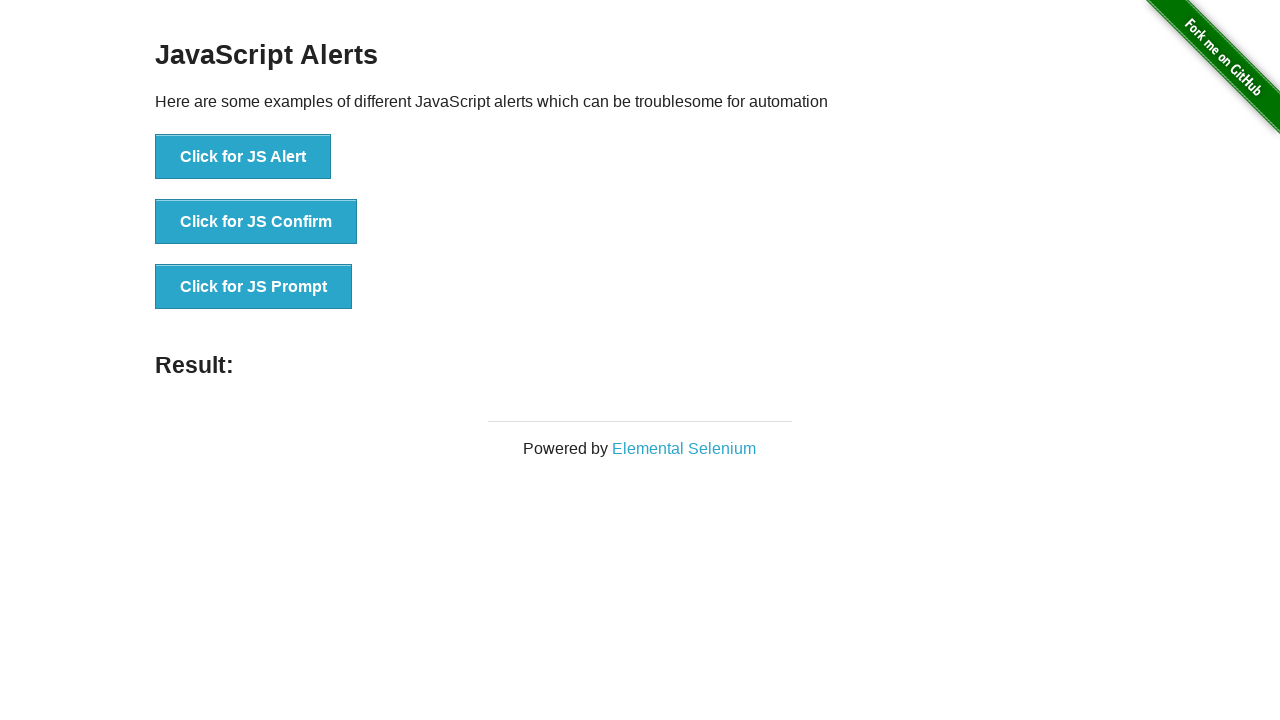

Set up dialog handler to accept prompts with 'yo'
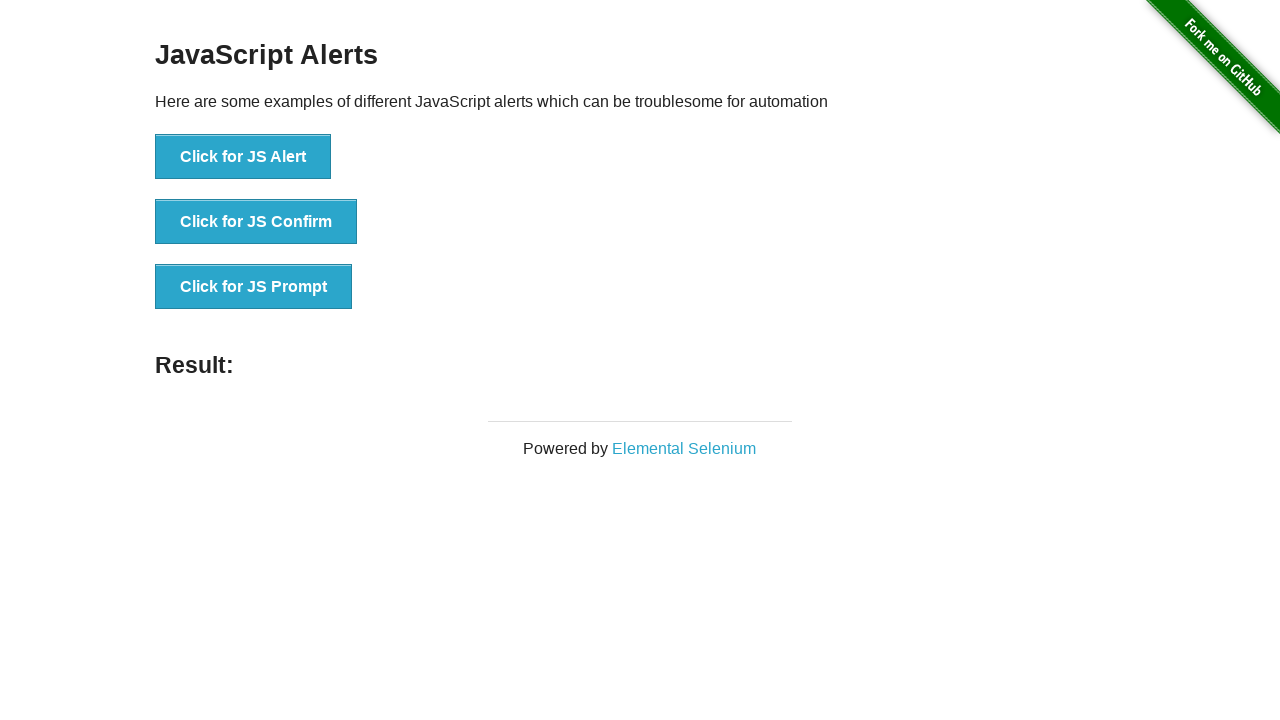

Clicked button to trigger JavaScript prompt dialog at (254, 287) on #content li:nth-child(3)>button
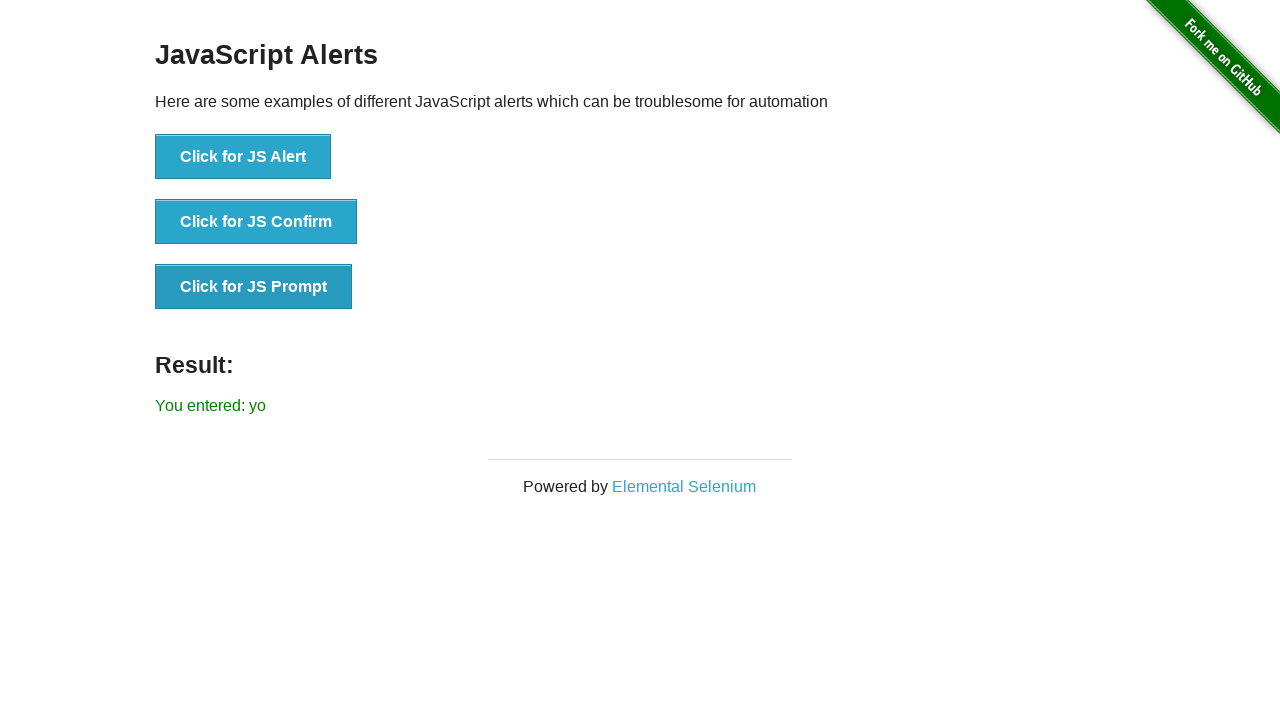

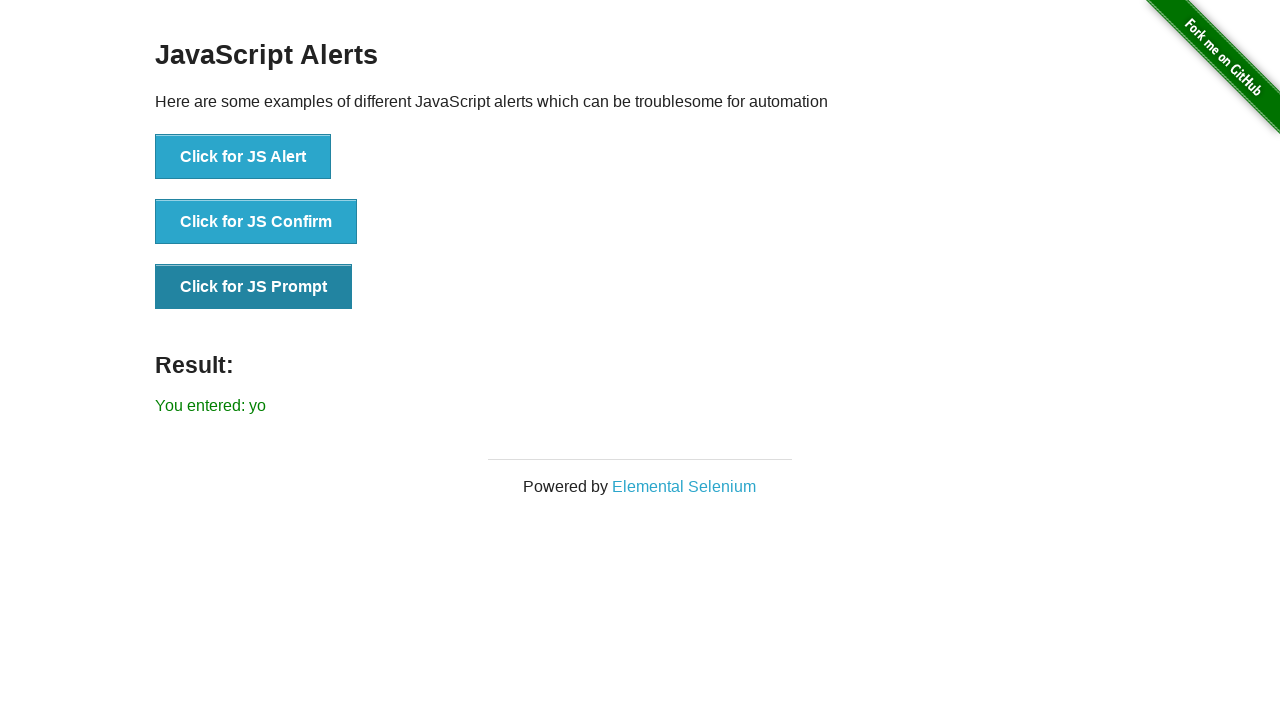